Tests that other controls are hidden when editing a todo item

Starting URL: https://demo.playwright.dev/todomvc

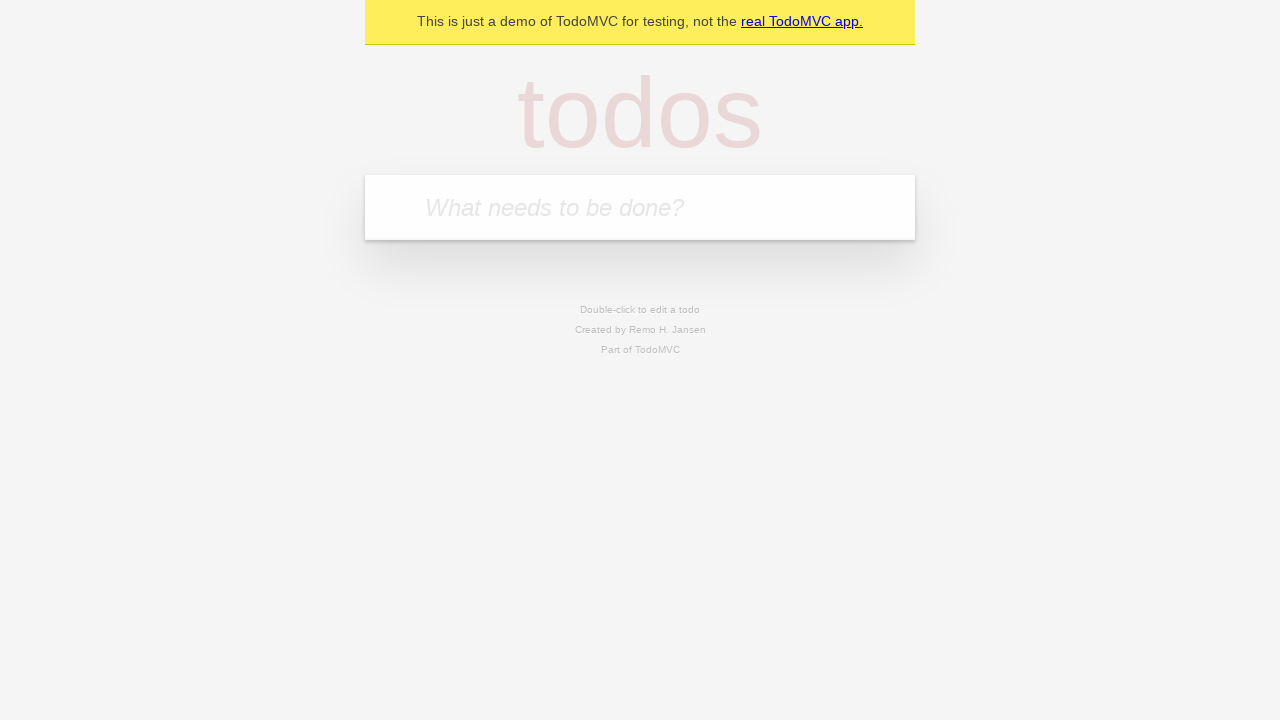

Filled new todo field with 'Book doctor appointment' on .new-todo
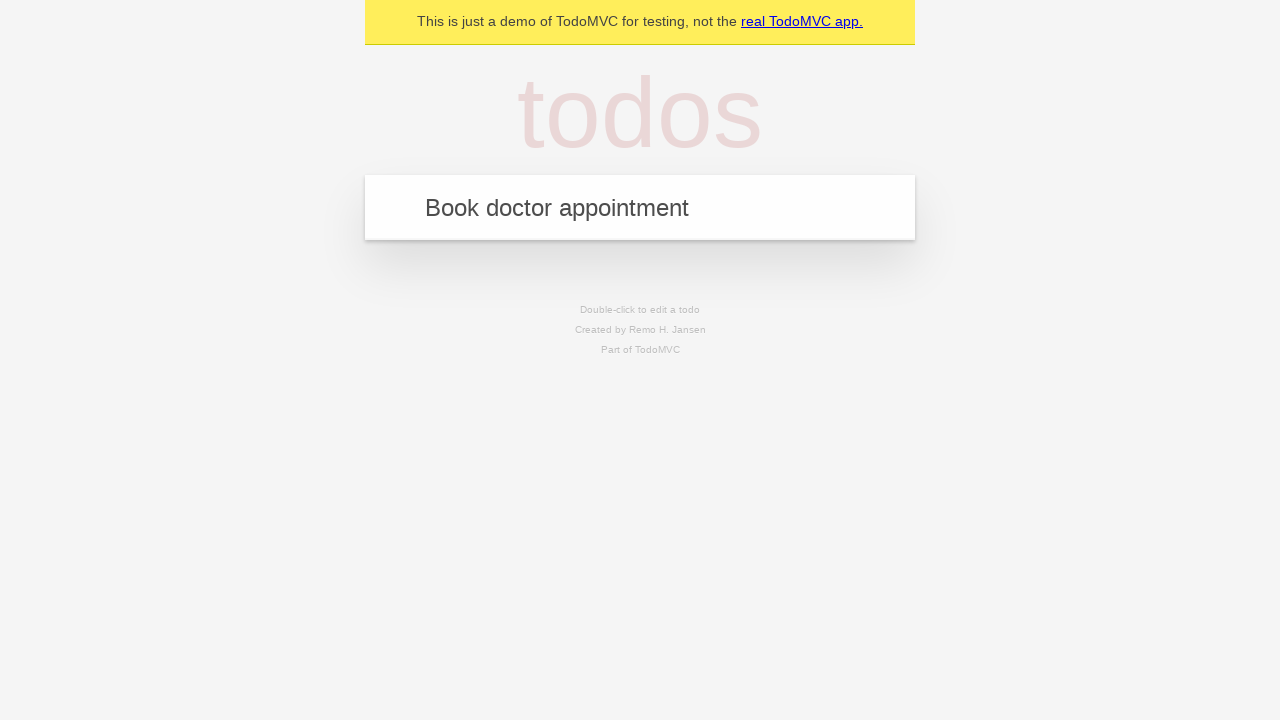

Pressed Enter to create first todo item on .new-todo
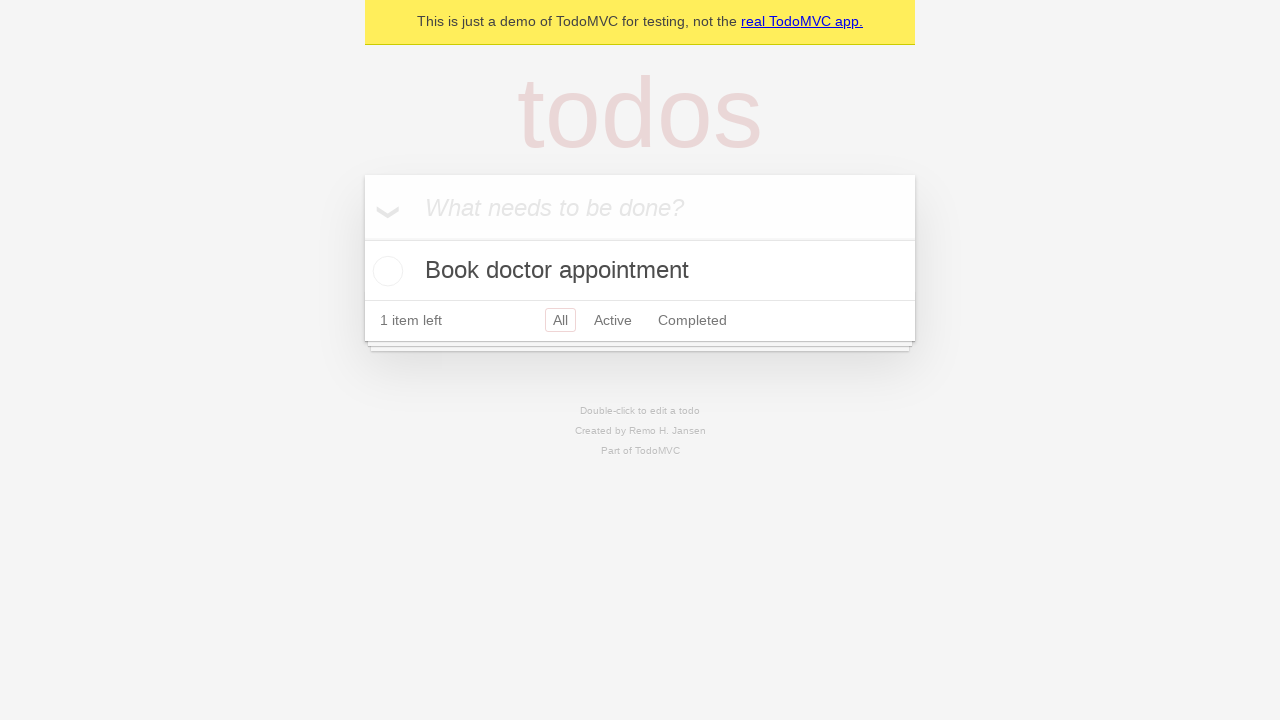

Filled new todo field with 'Buy birthday gift for Mom' on .new-todo
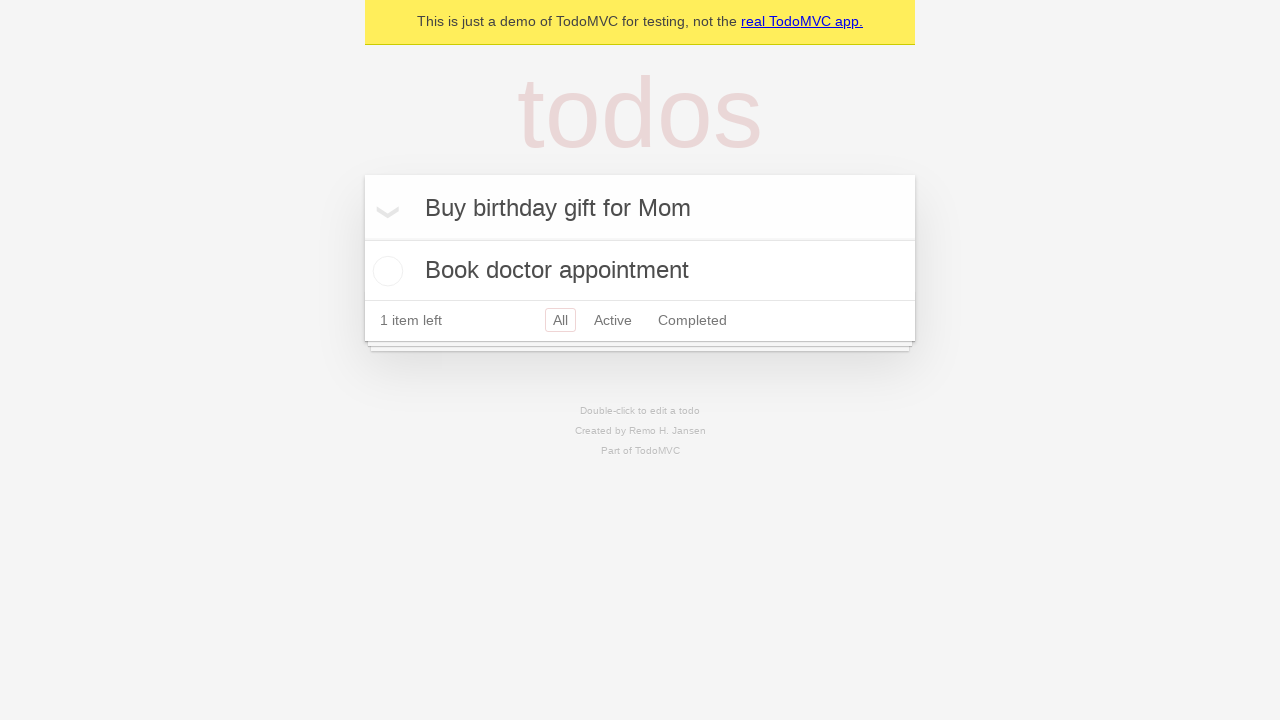

Pressed Enter to create second todo item on .new-todo
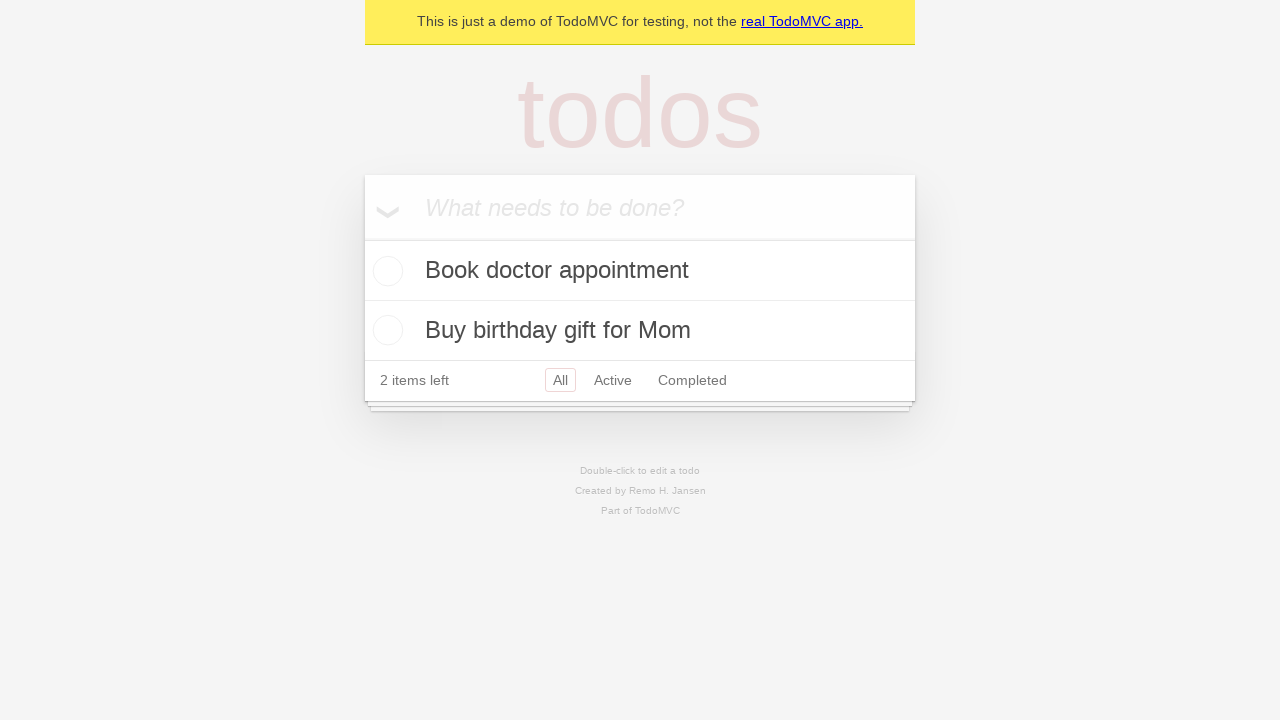

Filled new todo field with 'Find place for vacation' on .new-todo
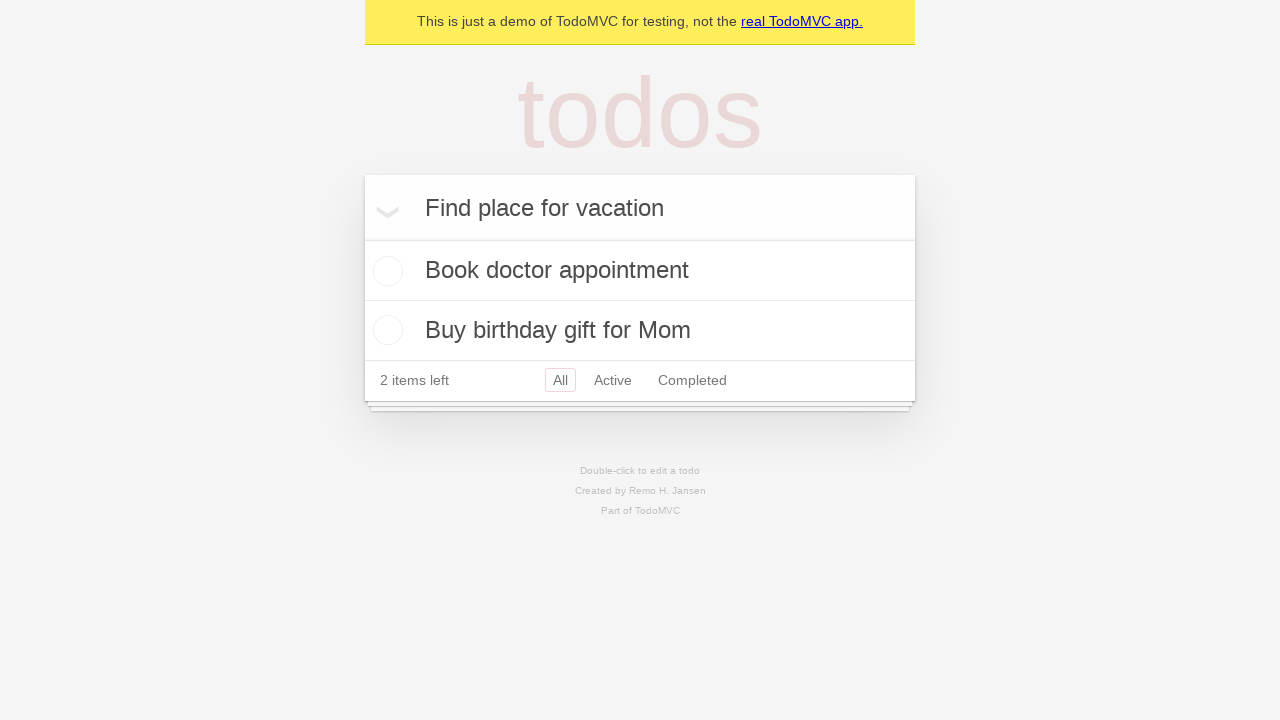

Pressed Enter to create third todo item on .new-todo
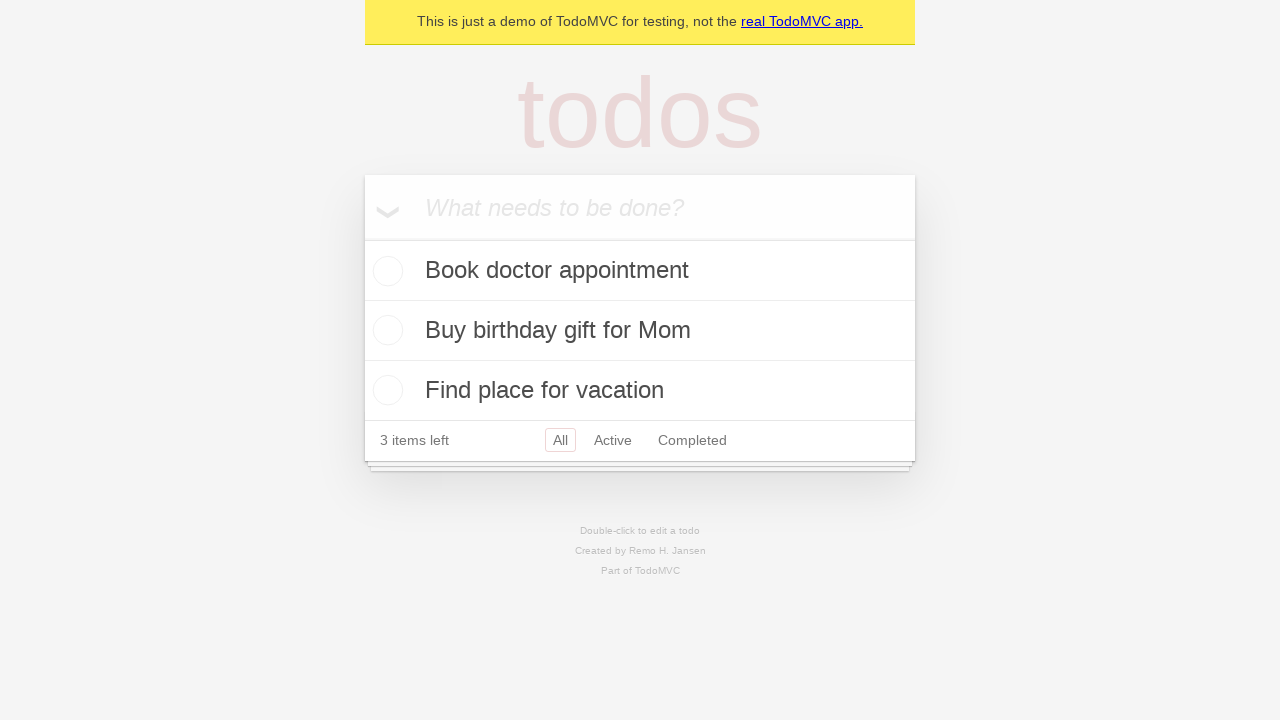

Double-clicked second todo item to enter edit mode at (640, 331) on .todo-list li >> nth=1
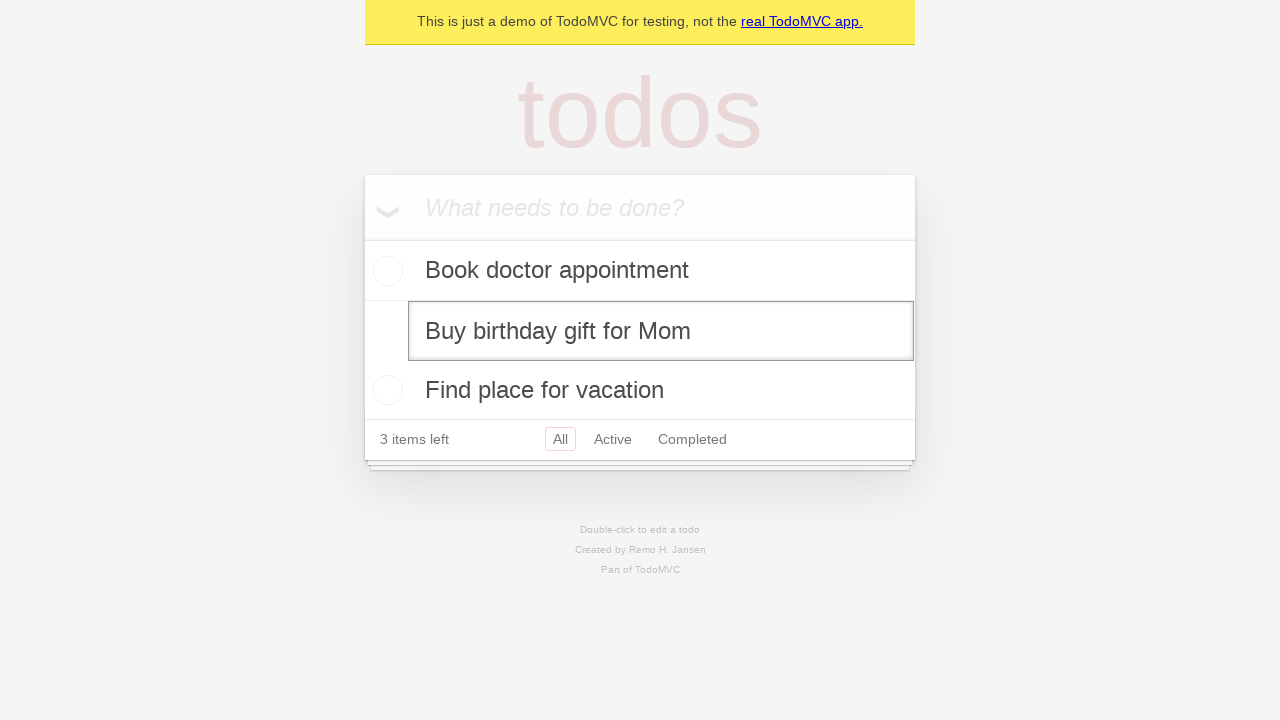

Verified toggle control is hidden while editing
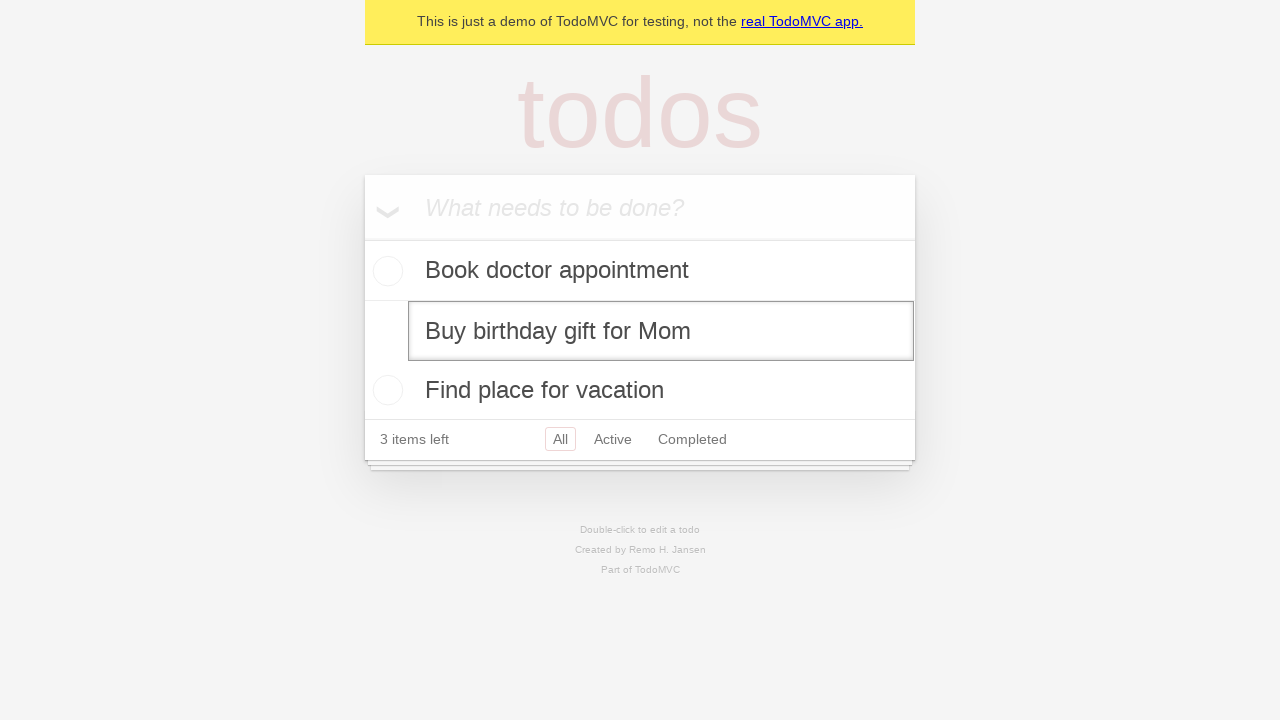

Verified label is hidden while editing
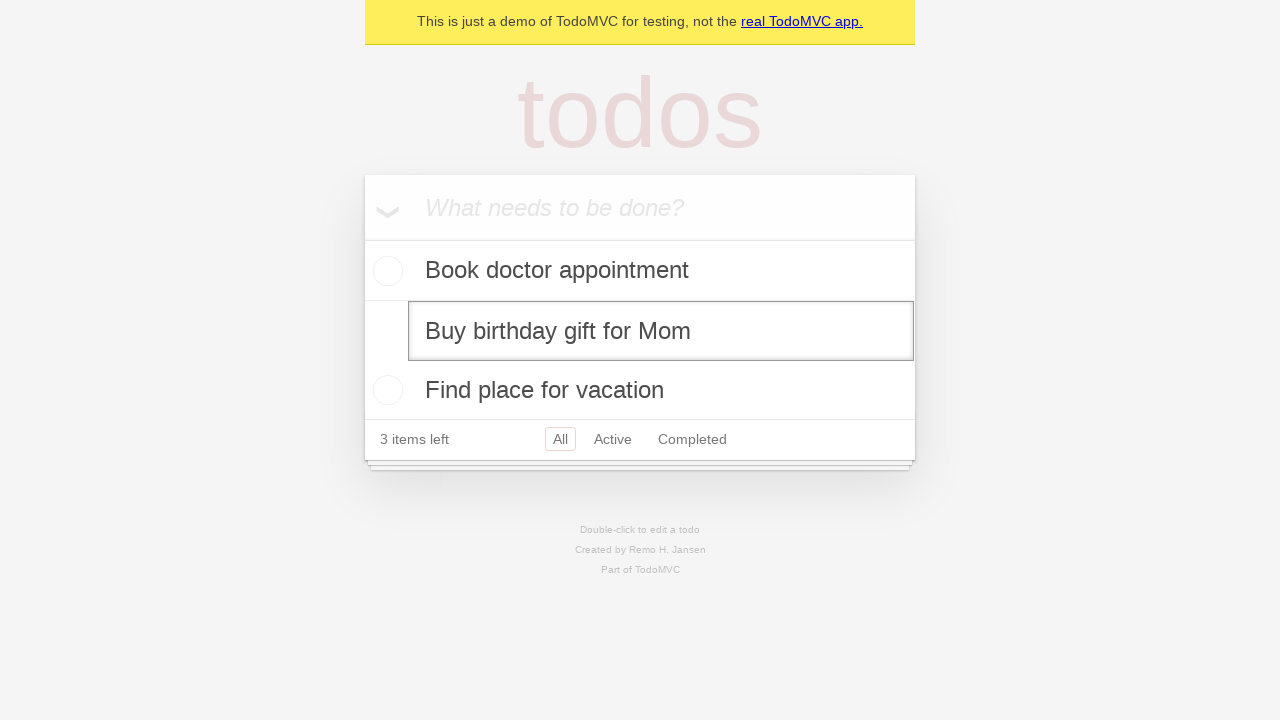

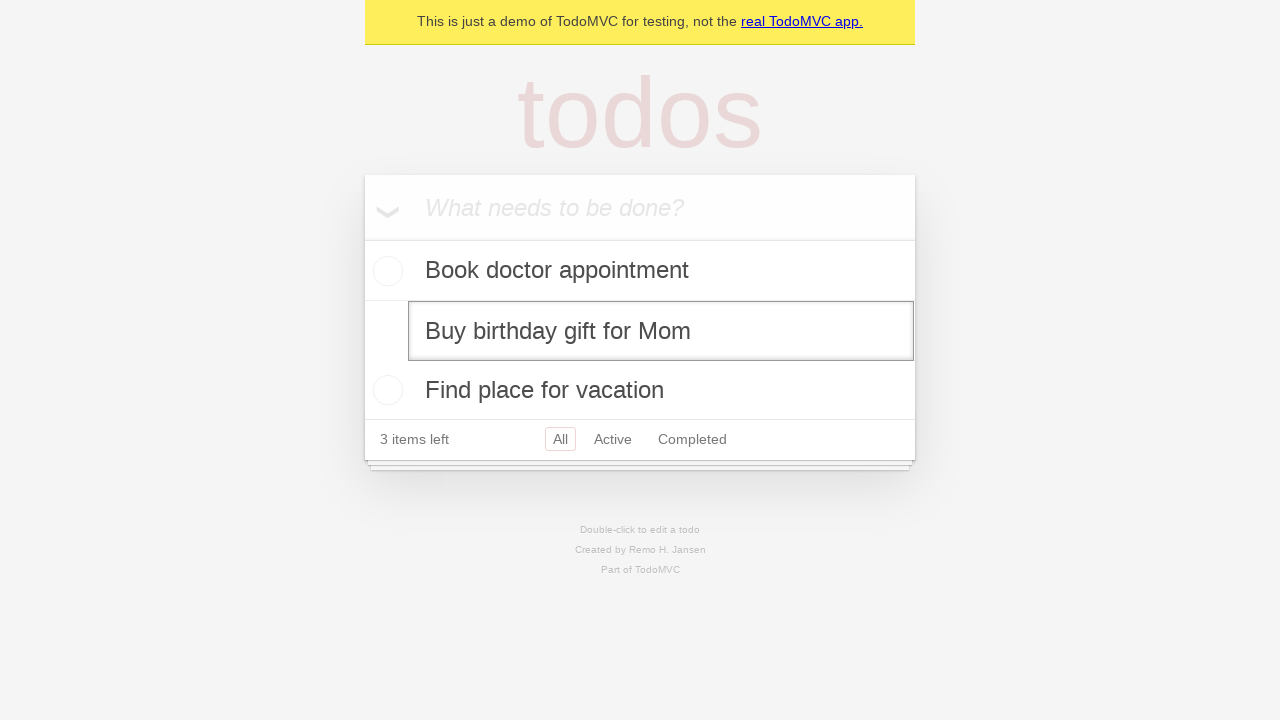